Tests dynamic control functionality by checking if a text field is enabled, clicking a button to enable it, and verifying the state change

Starting URL: https://training-support.net/webelements/dynamic-controls

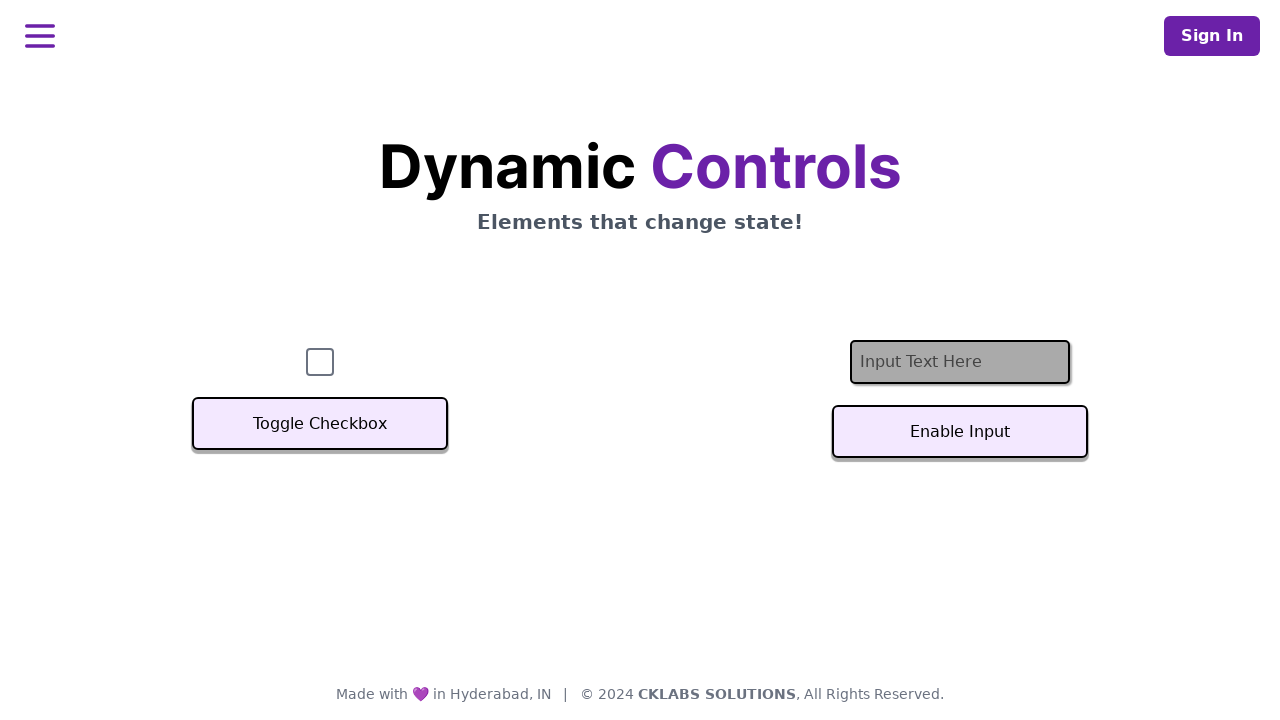

Located text input field
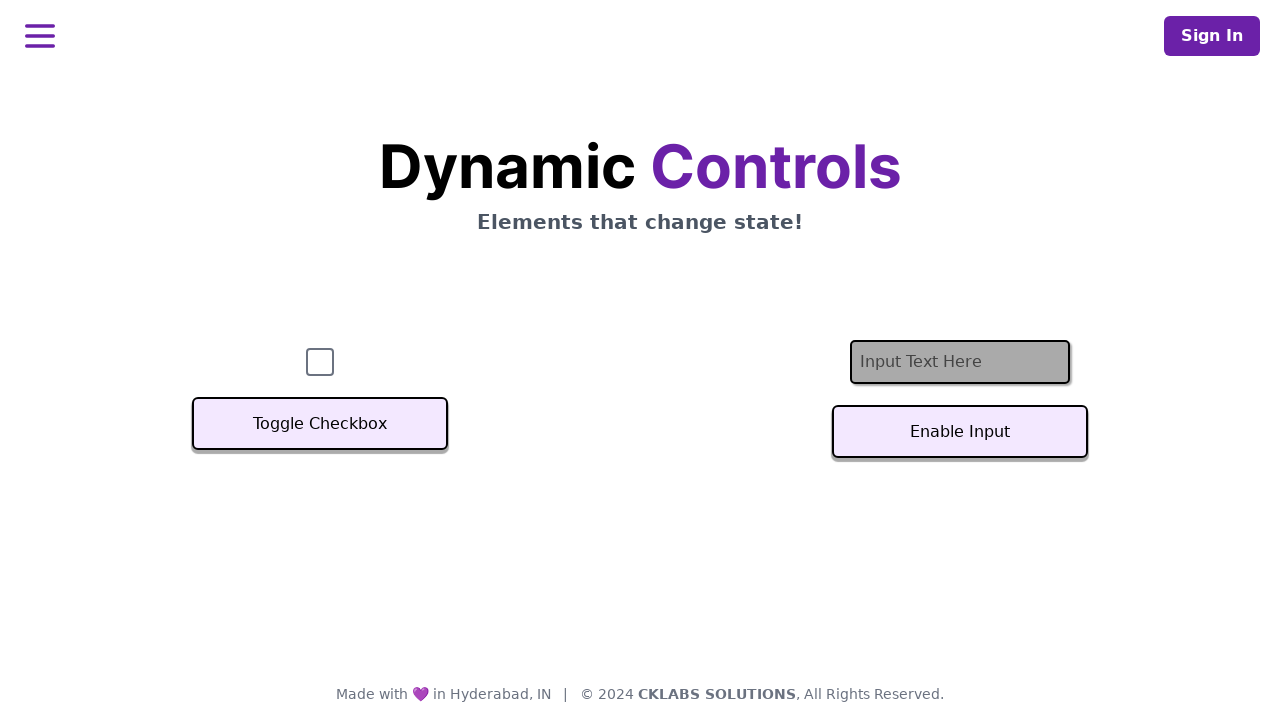

Checked initial state of text field - it is disabled
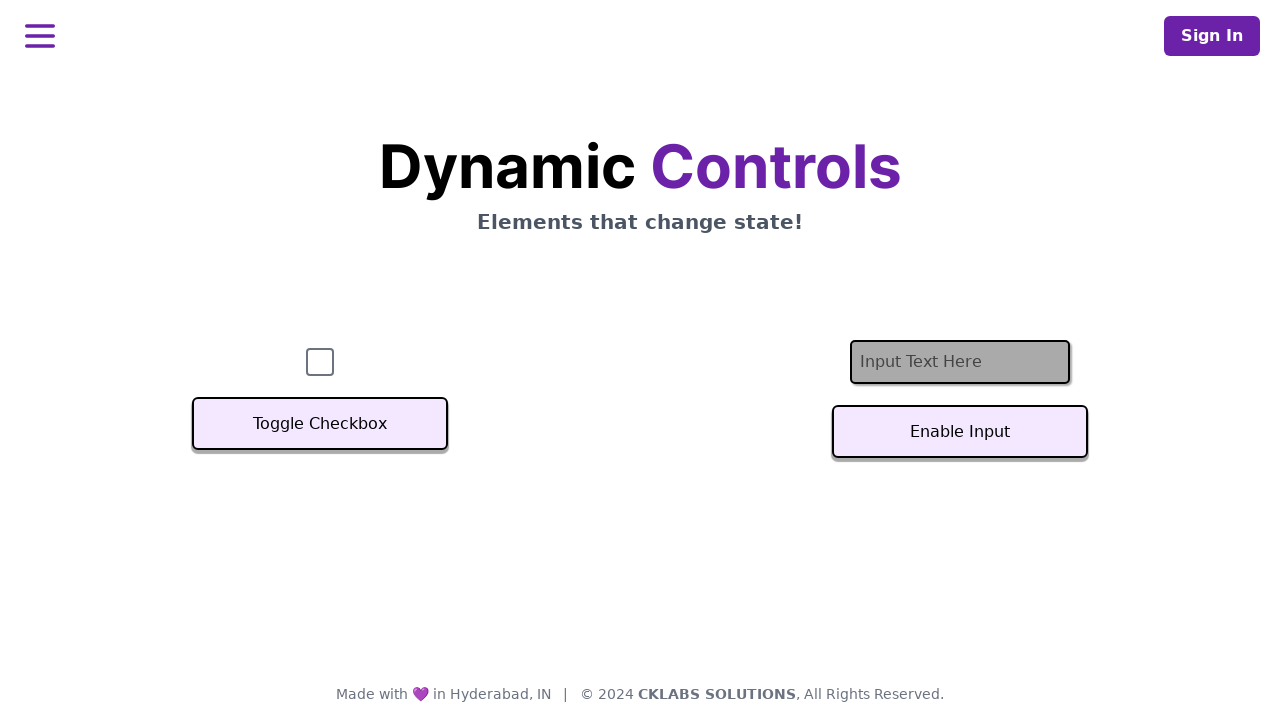

Clicked 'Enable Input' button to enable the text field at (960, 432) on #textInputButton
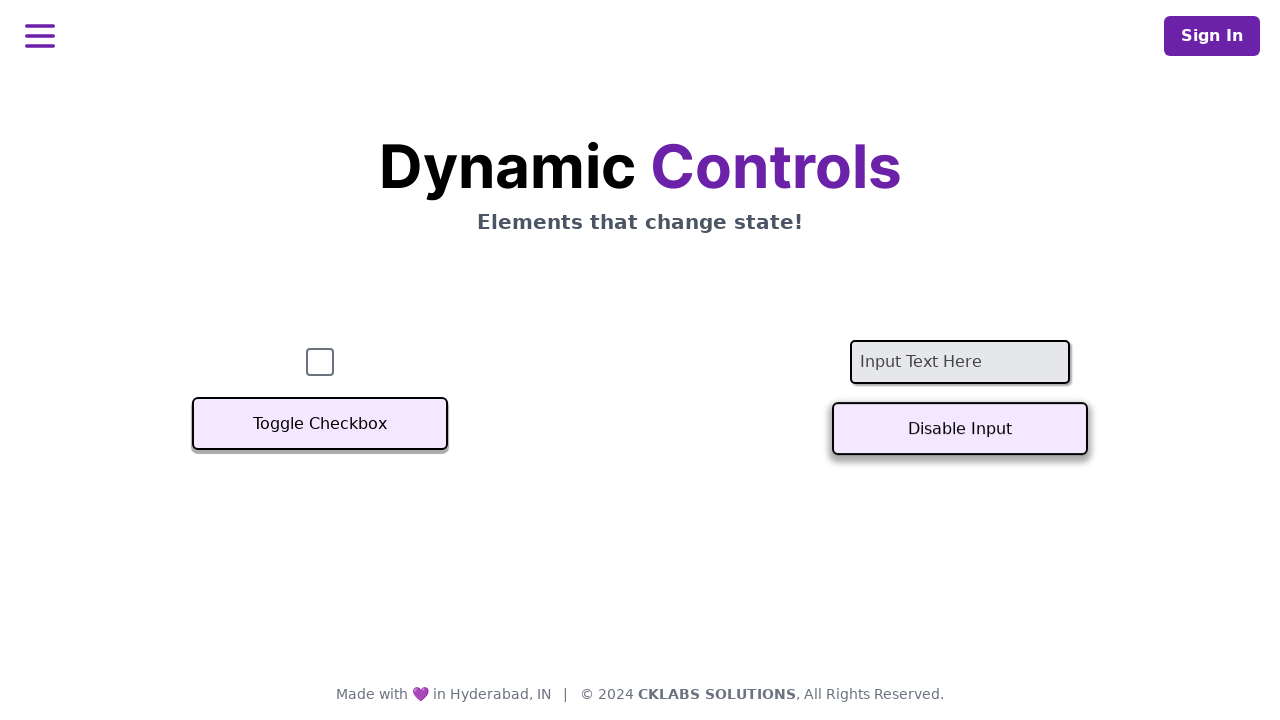

Waited 500ms for text field state to change
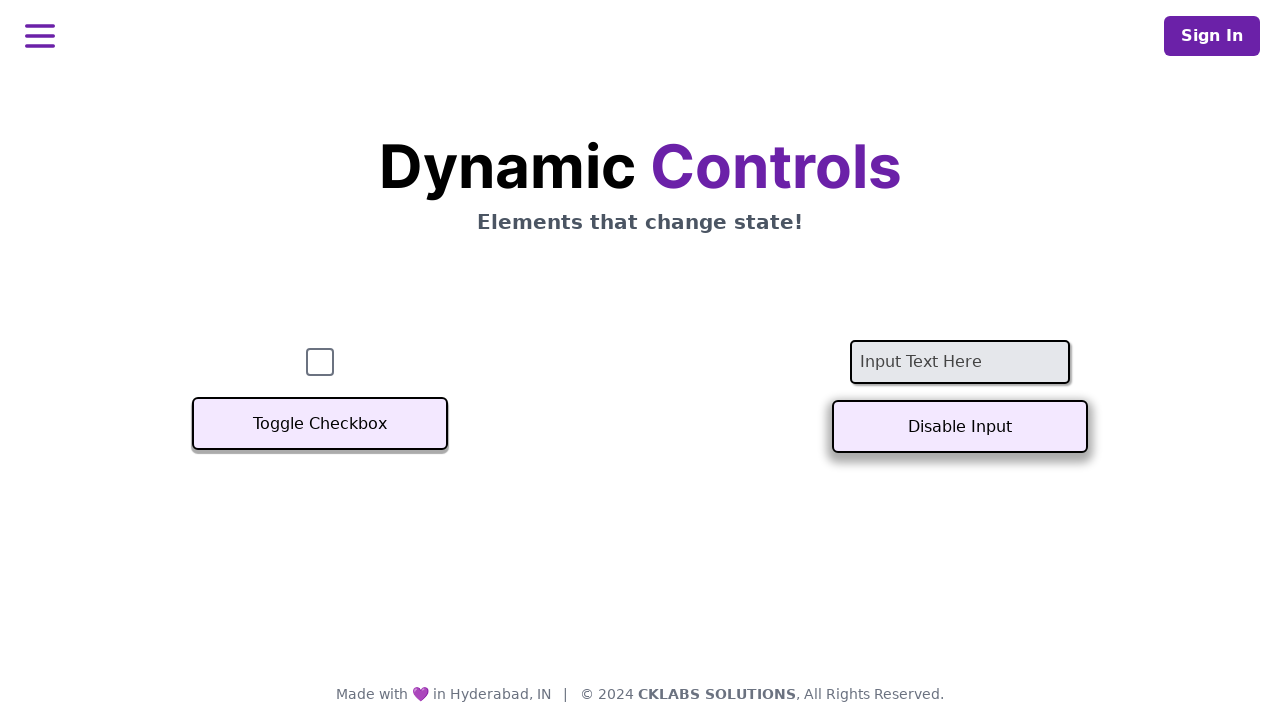

Verified text field is now enabled after clicking button
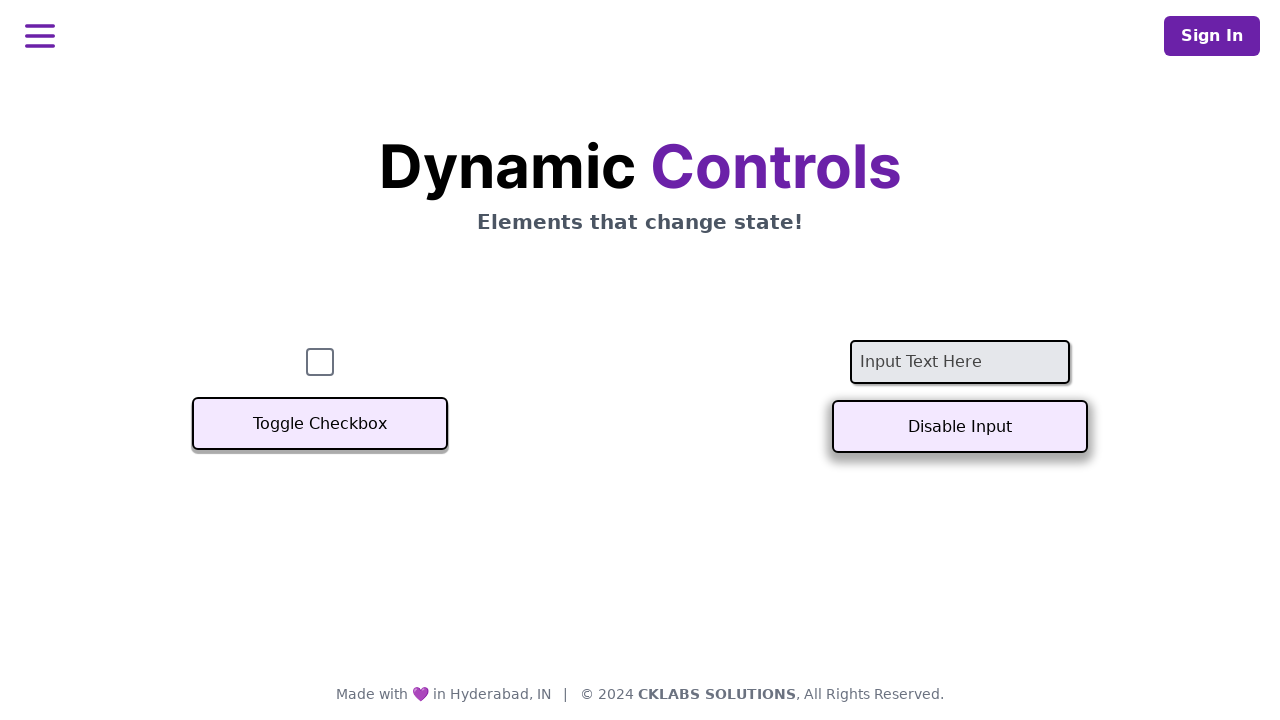

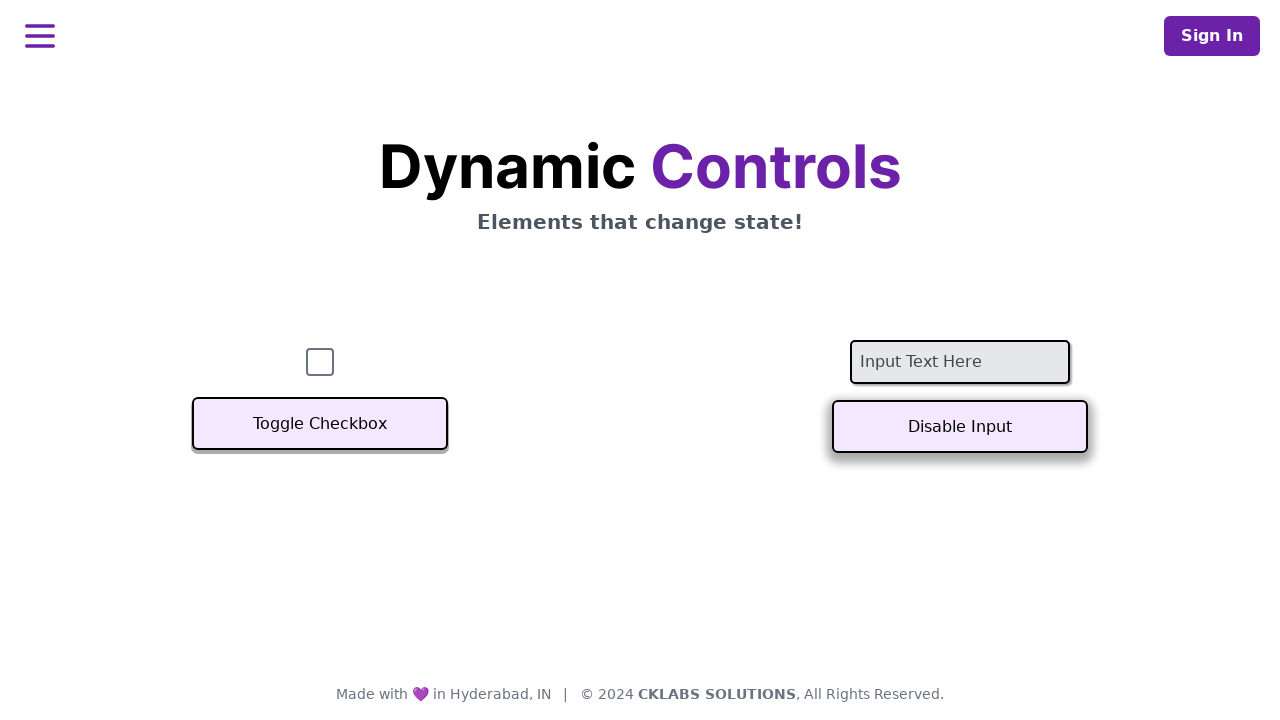